Tests JavaScript alert handling by clicking the first alert button, verifying the alert text, accepting it, and verifying the result message

Starting URL: https://testcenter.techproeducation.com/index.php?page=javascript-alerts

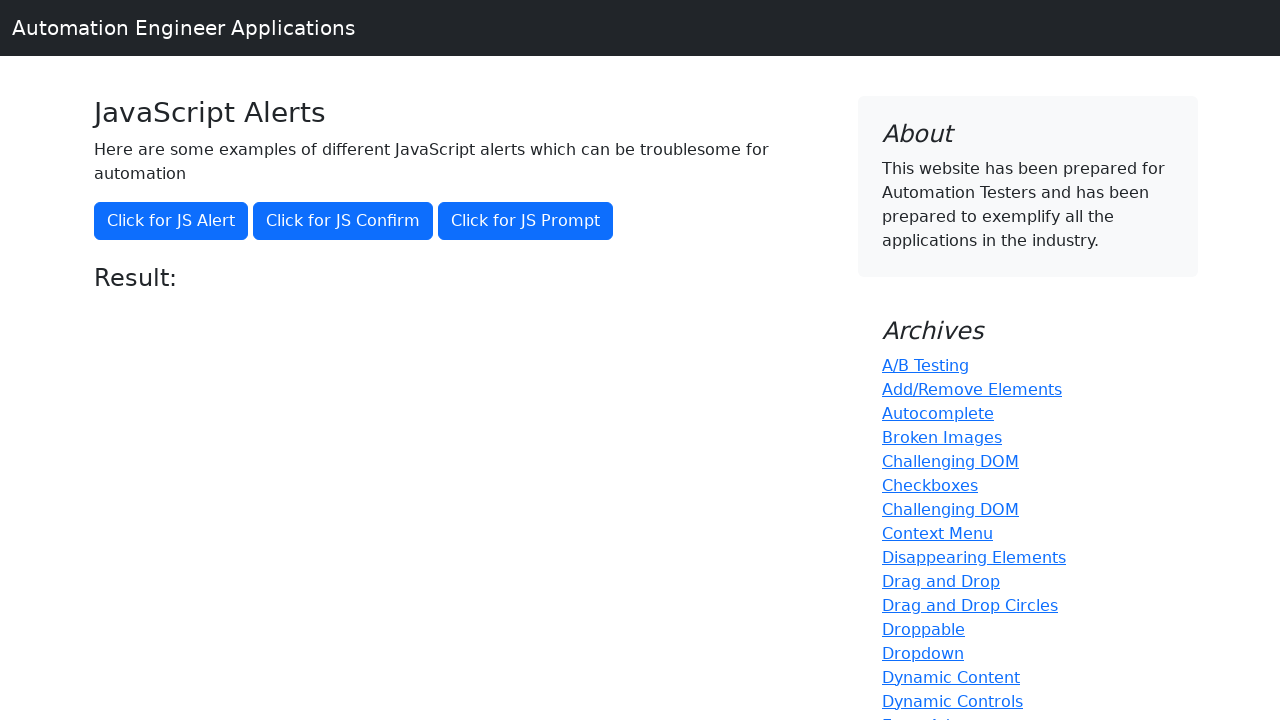

Clicked the first alert button at (171, 221) on button[onclick='jsAlert()']
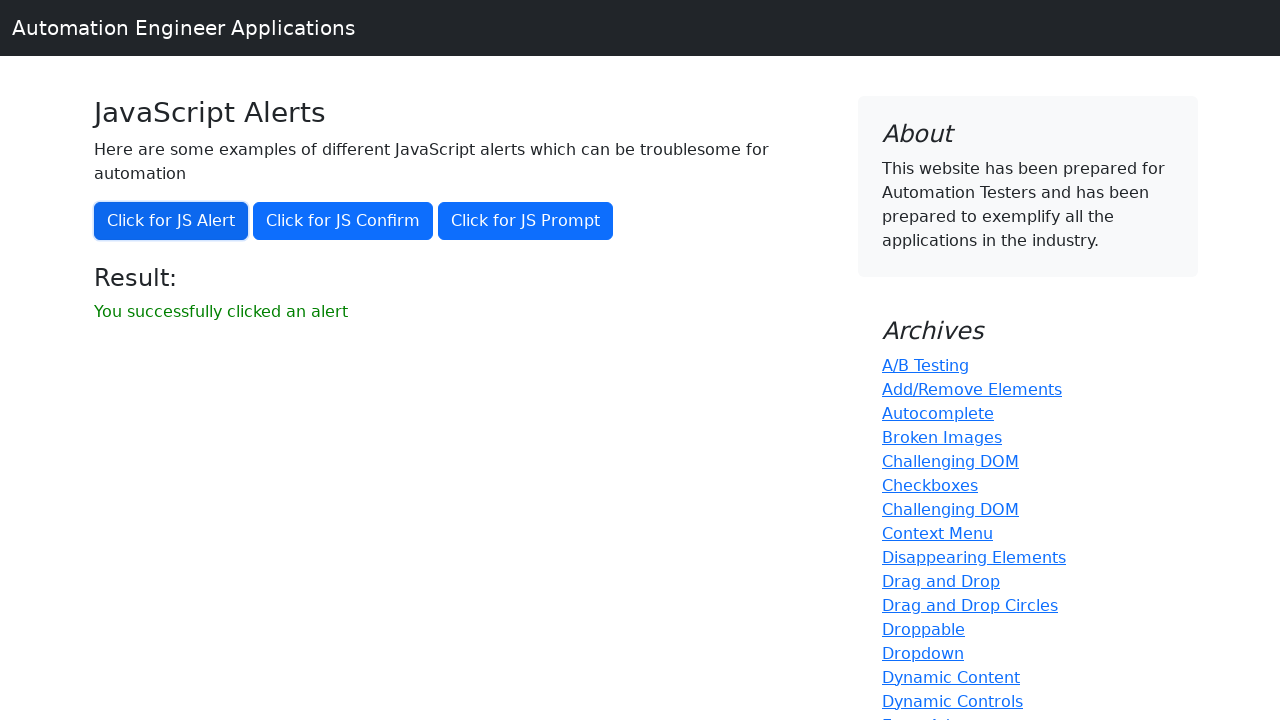

Set up dialog handler to accept alerts
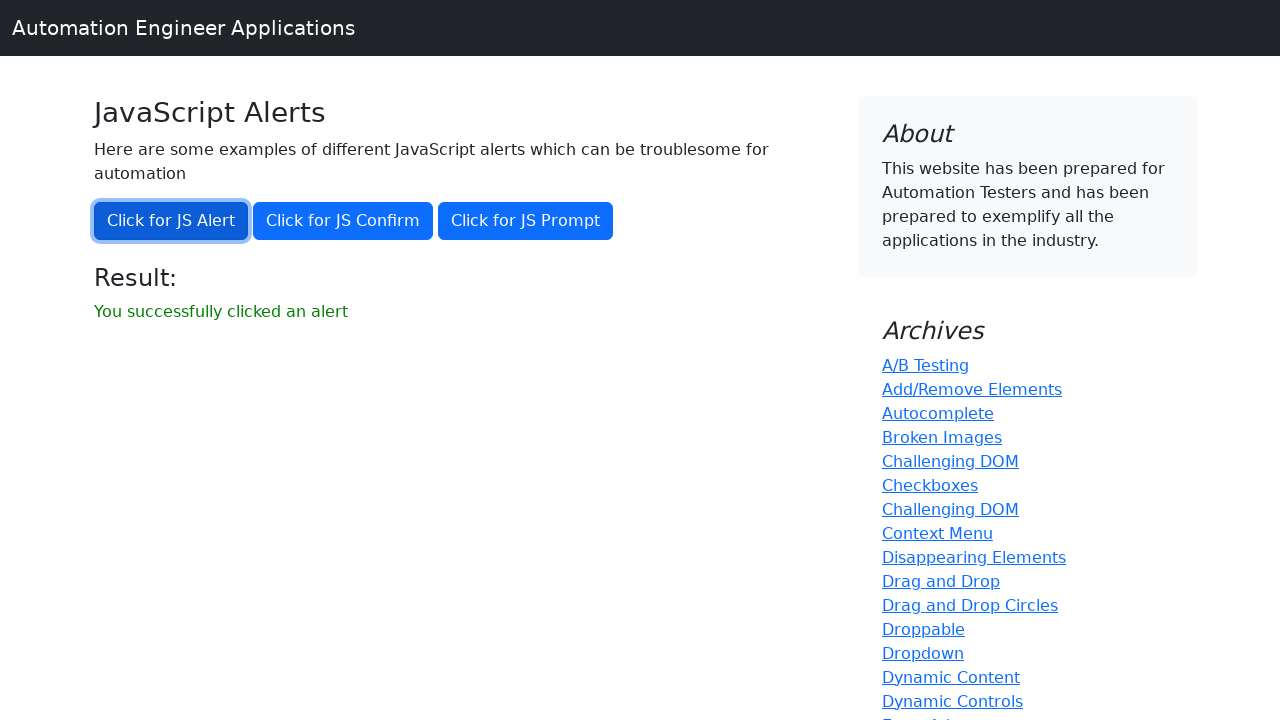

Result message element loaded
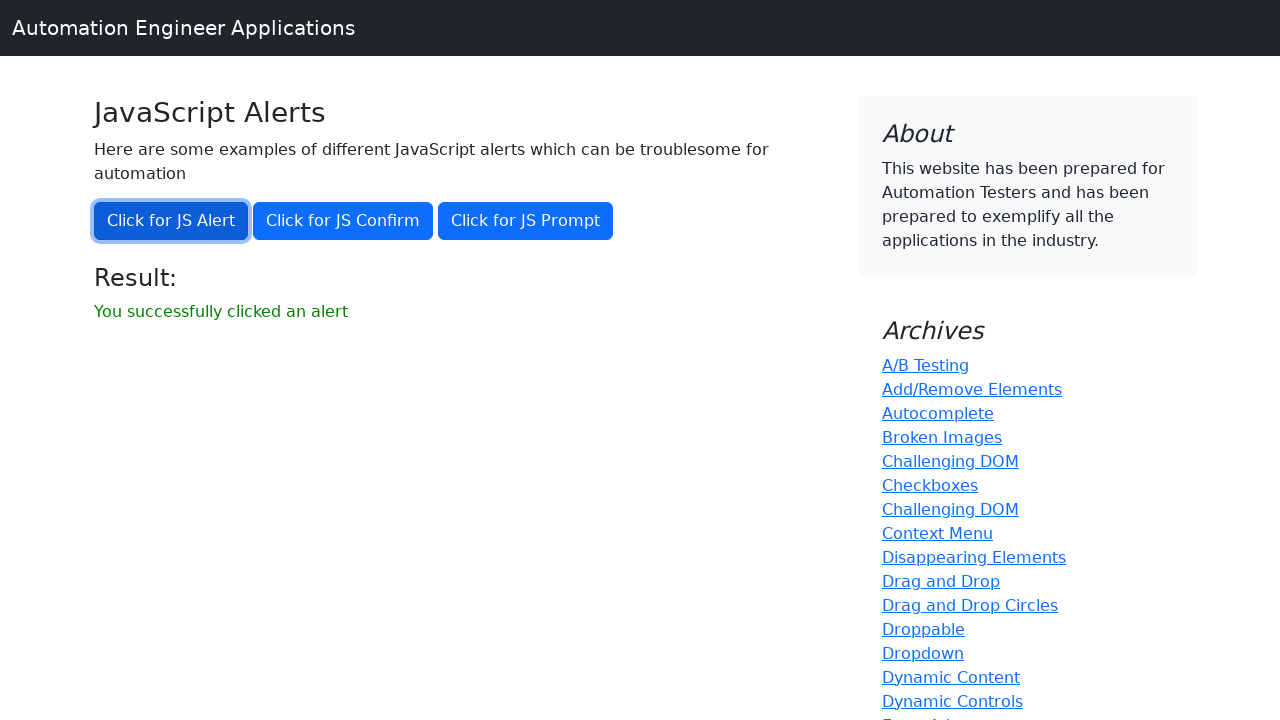

Retrieved result text: You successfully clicked an alert
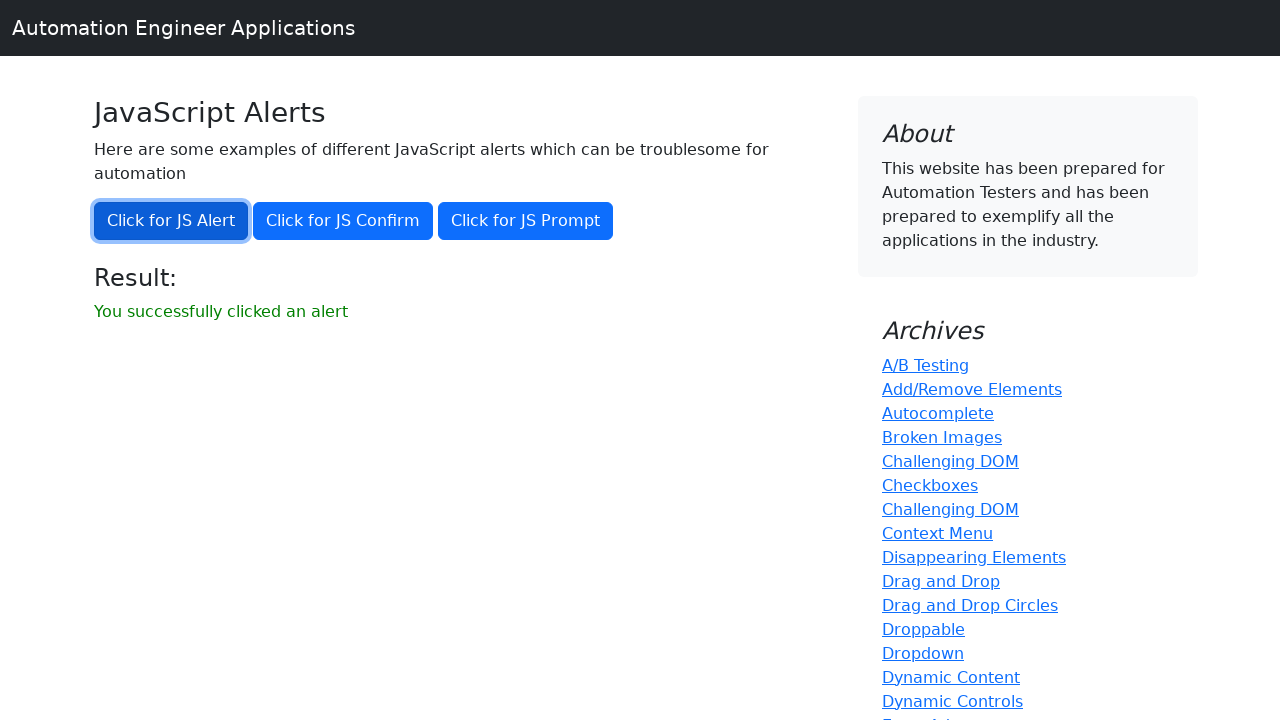

Verified result text matches expected message
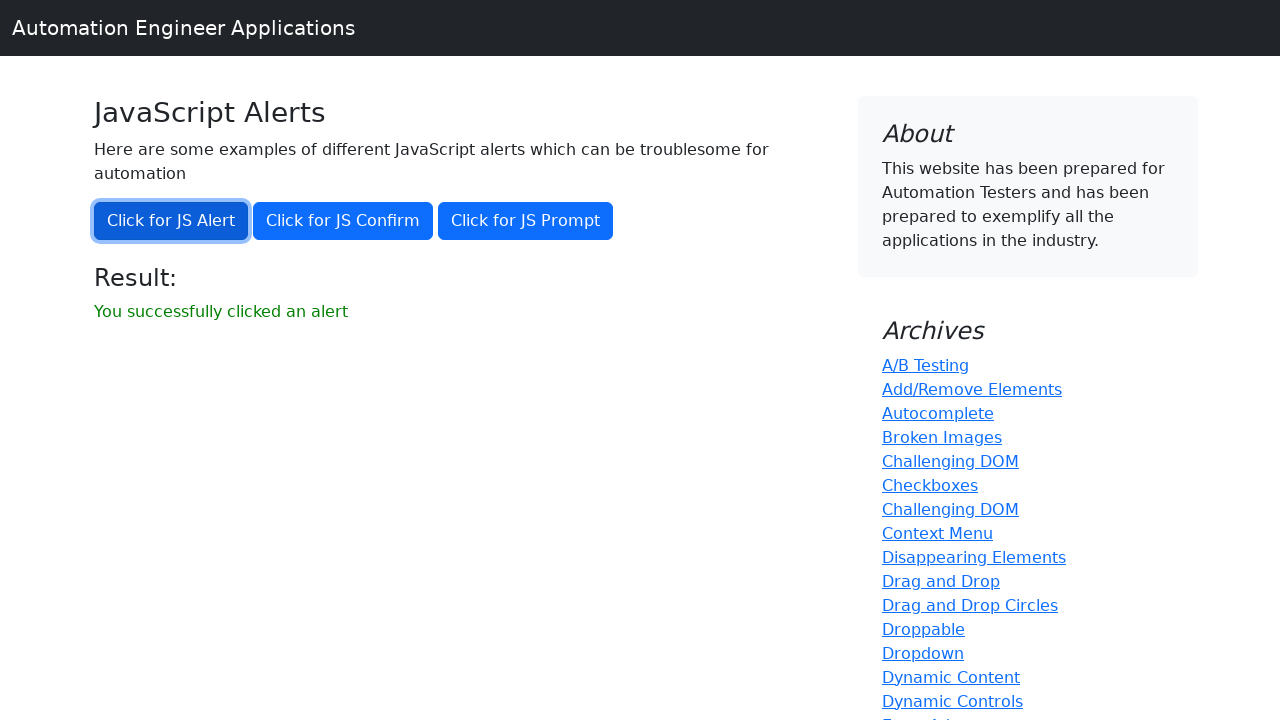

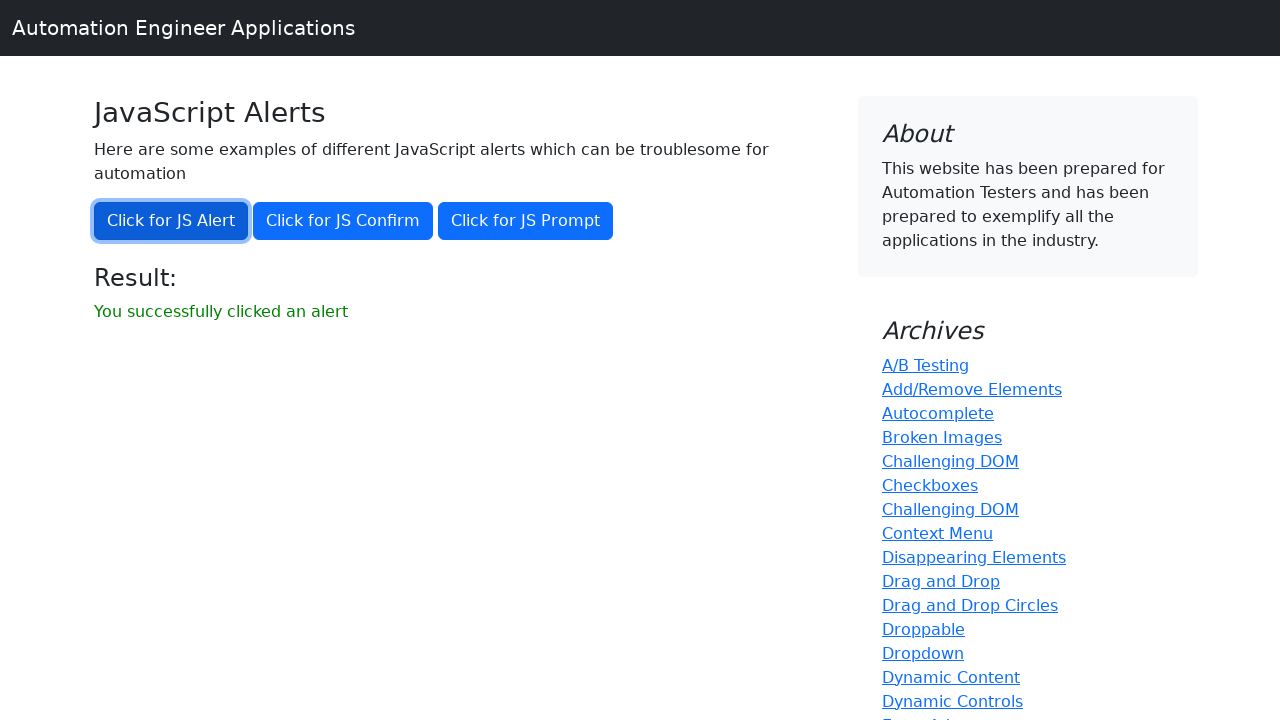